Tests multiple window handling with a more resilient approach by storing the original window handle, clicking a link to open a new window, then iterating through handles to find and switch to the new window.

Starting URL: http://the-internet.herokuapp.com/windows

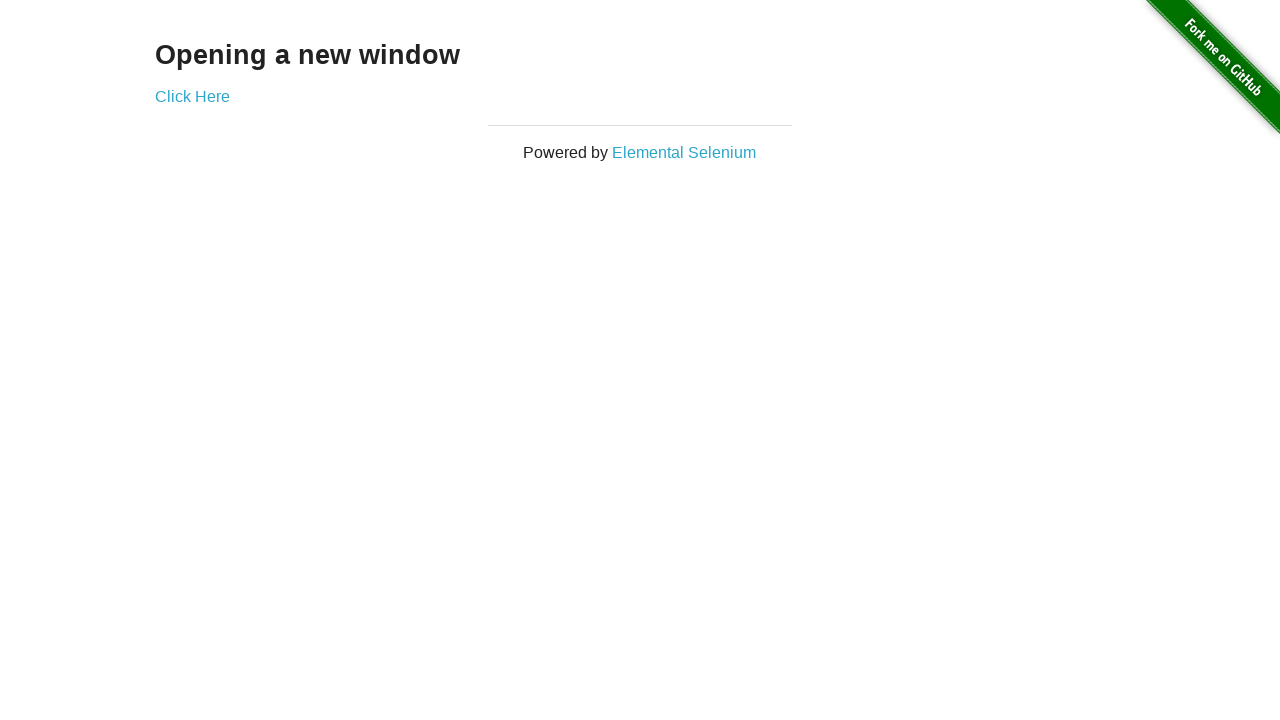

Stored reference to original page
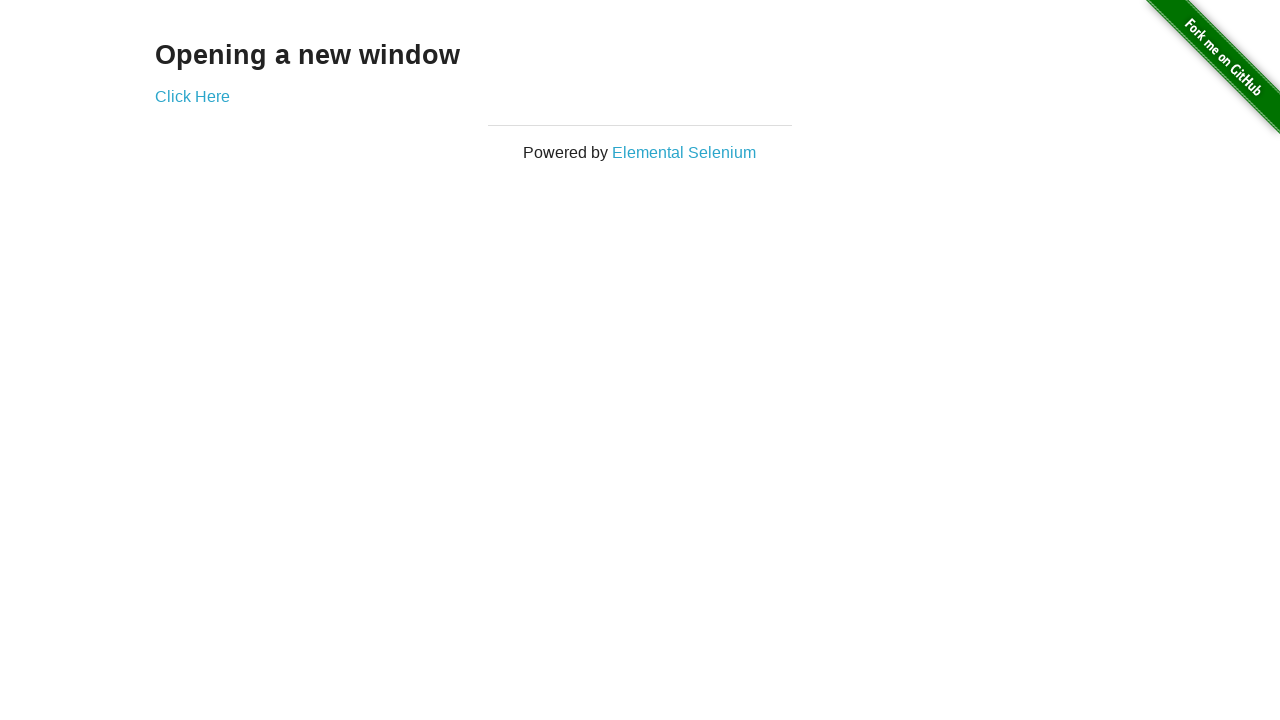

Clicked link to open new window at (192, 96) on .example a
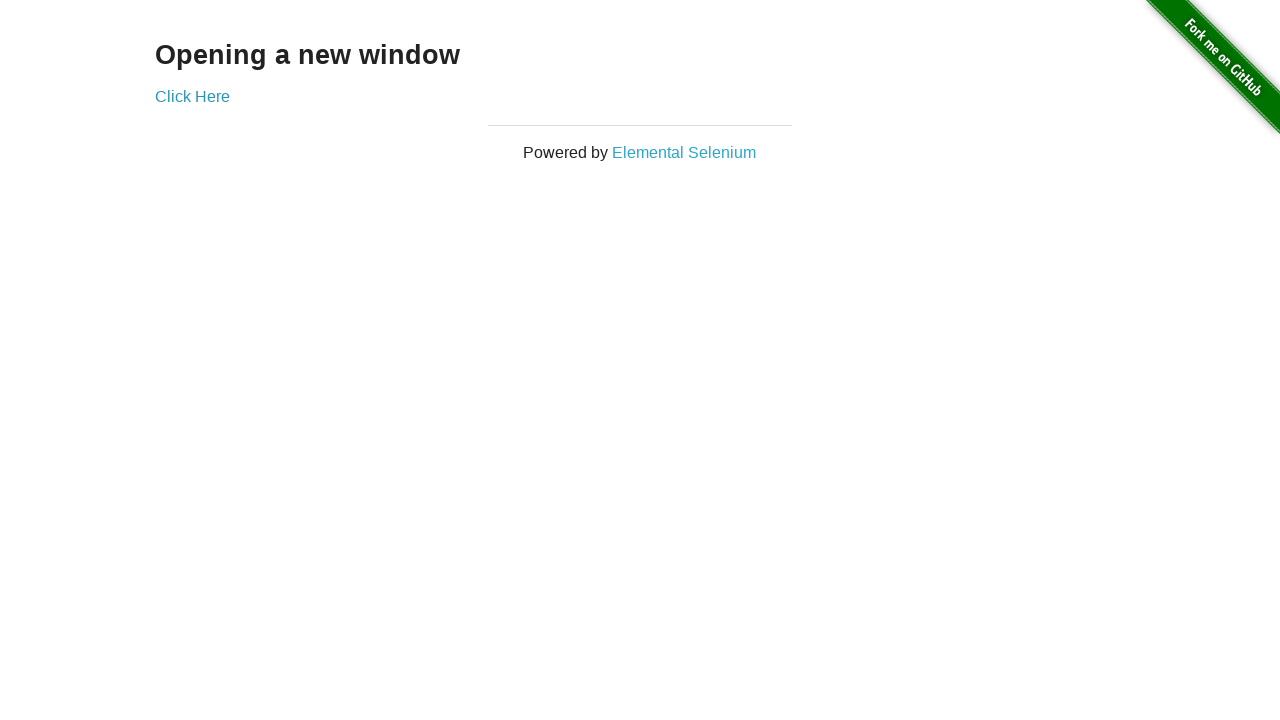

New window opened and captured
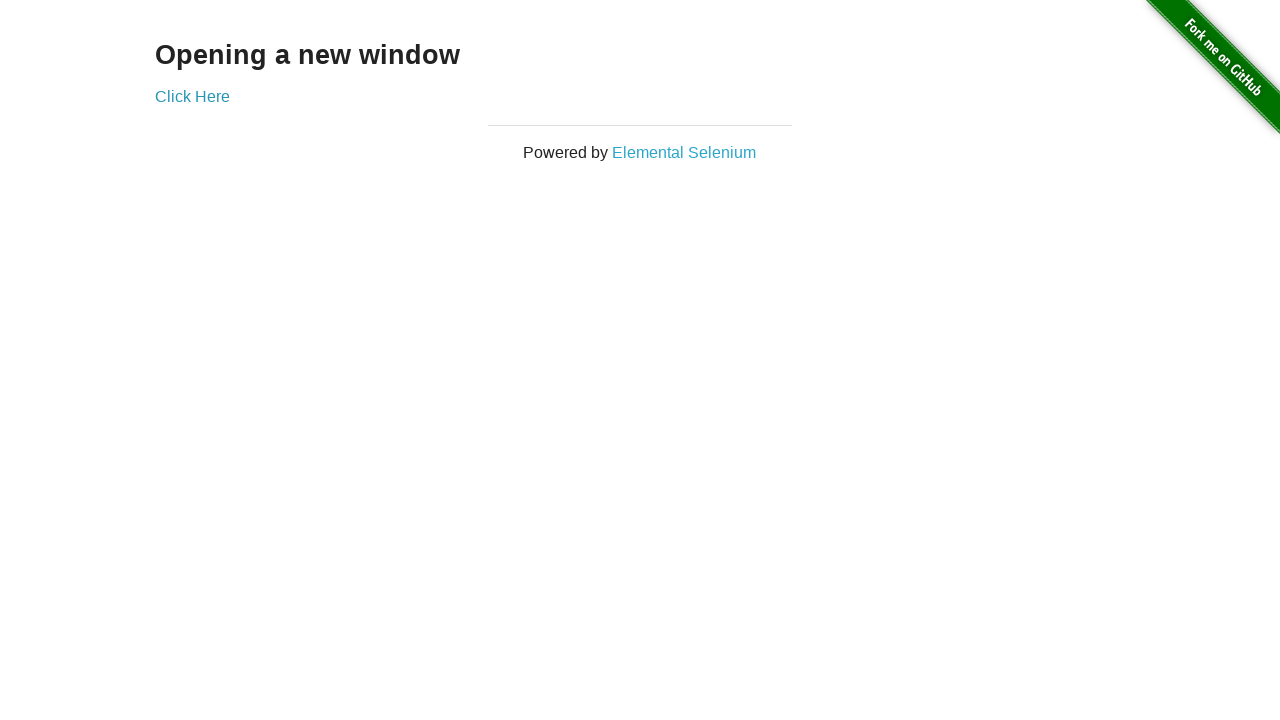

Verified original window title is not 'New Window'
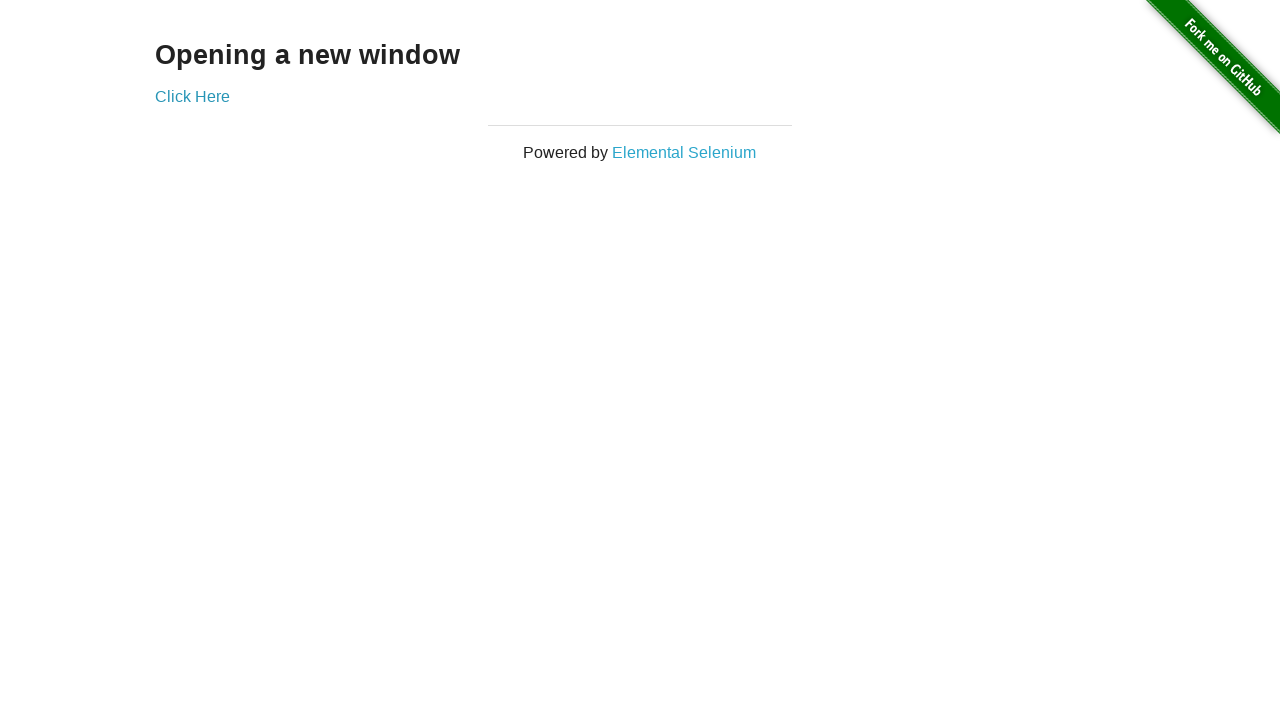

New window page load state completed
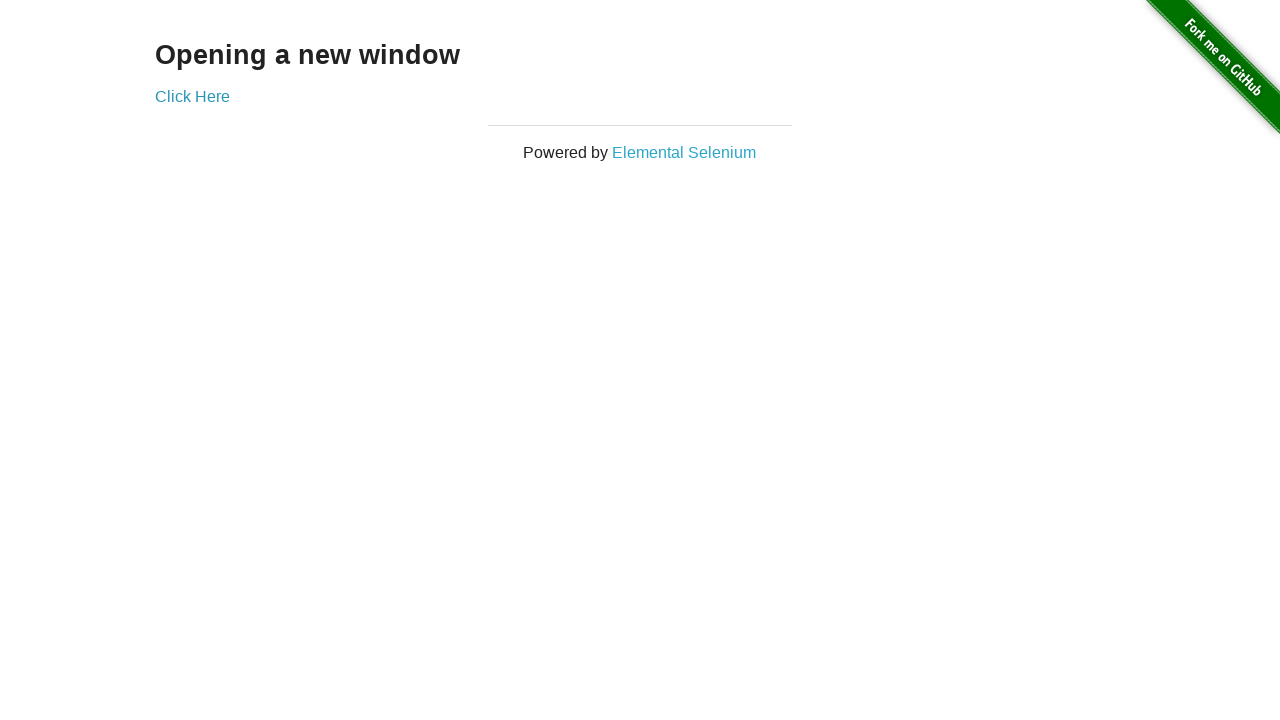

Verified new window title is 'New Window'
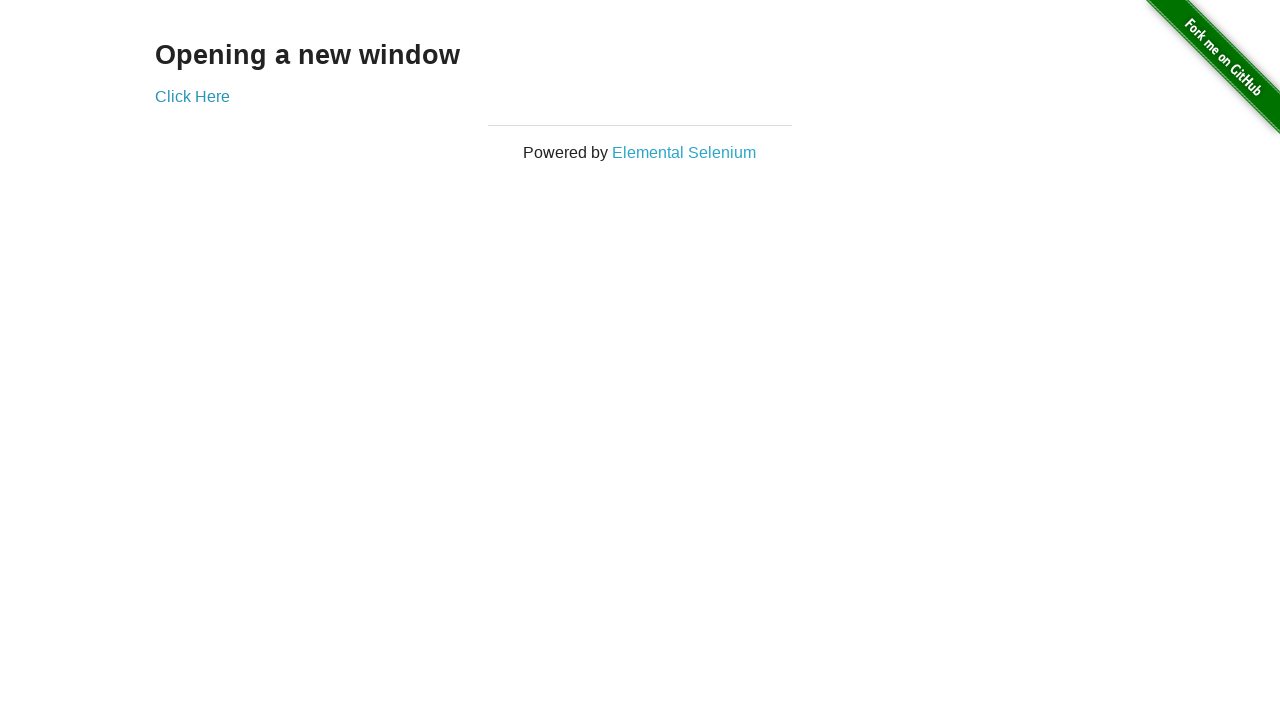

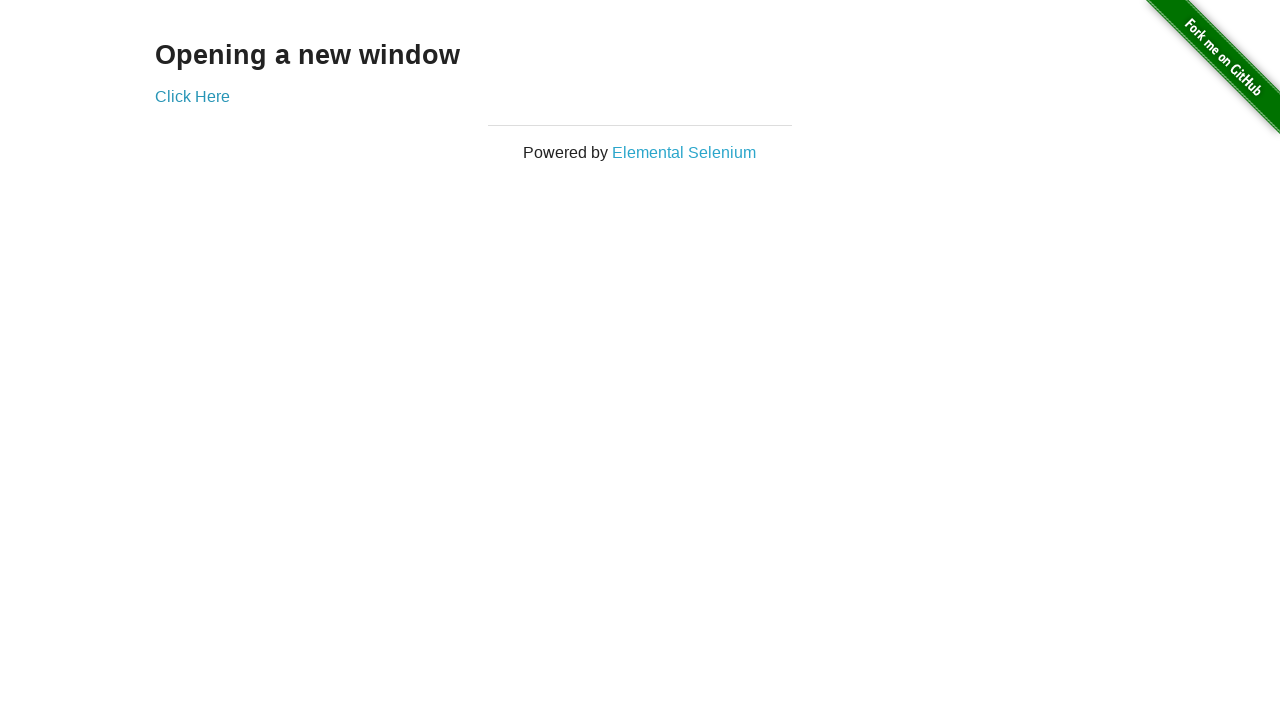